Navigates to Lenskart's homepage to verify the page loads successfully

Starting URL: https://www.lenskart.com/

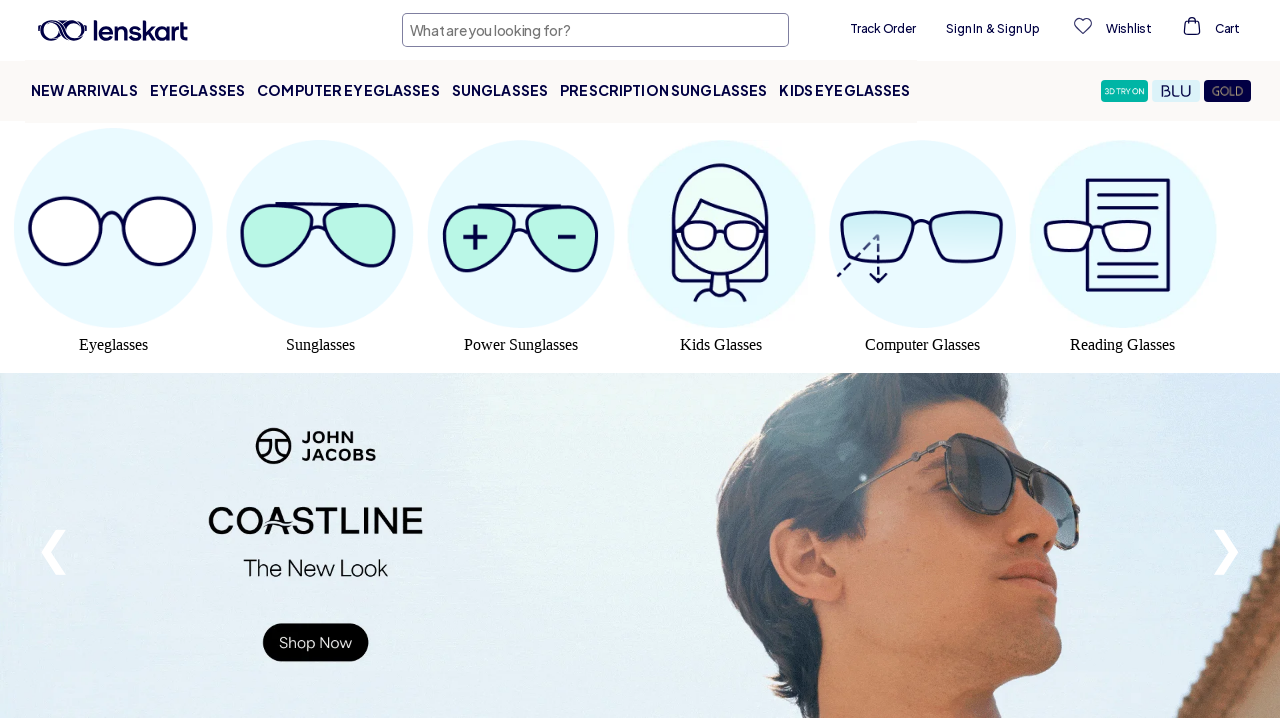

Waited for page to reach domcontentloaded state
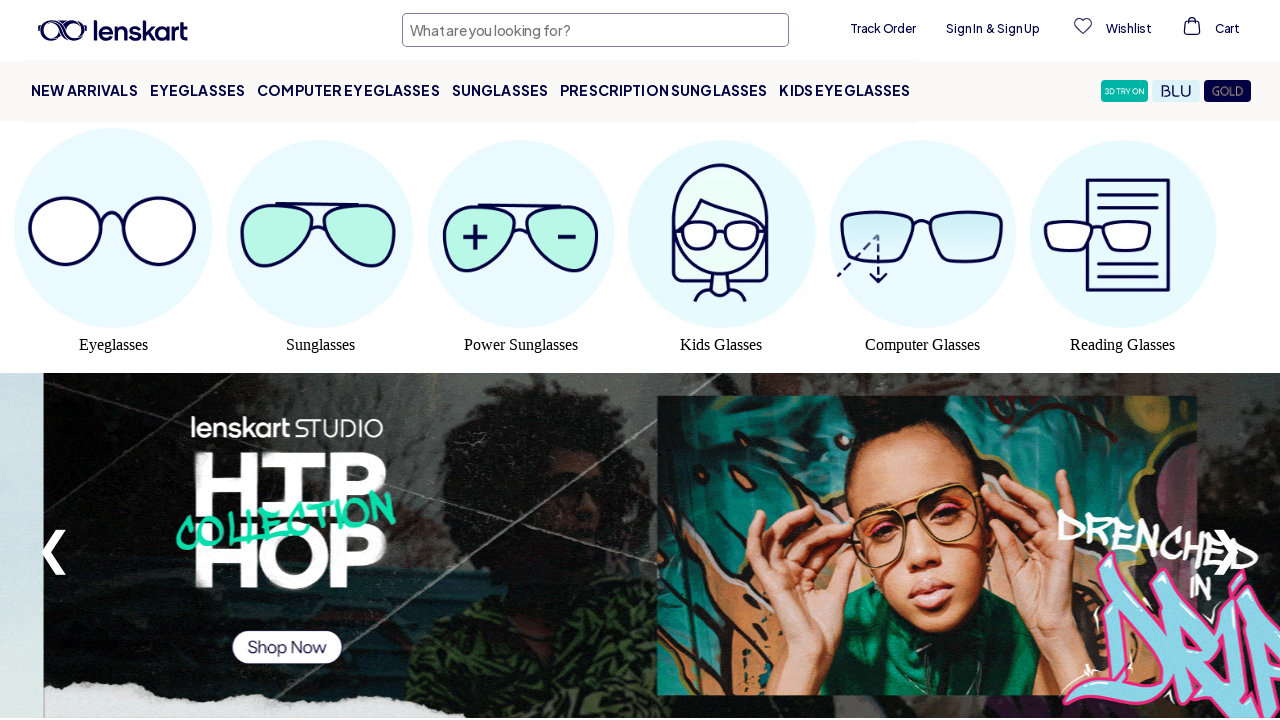

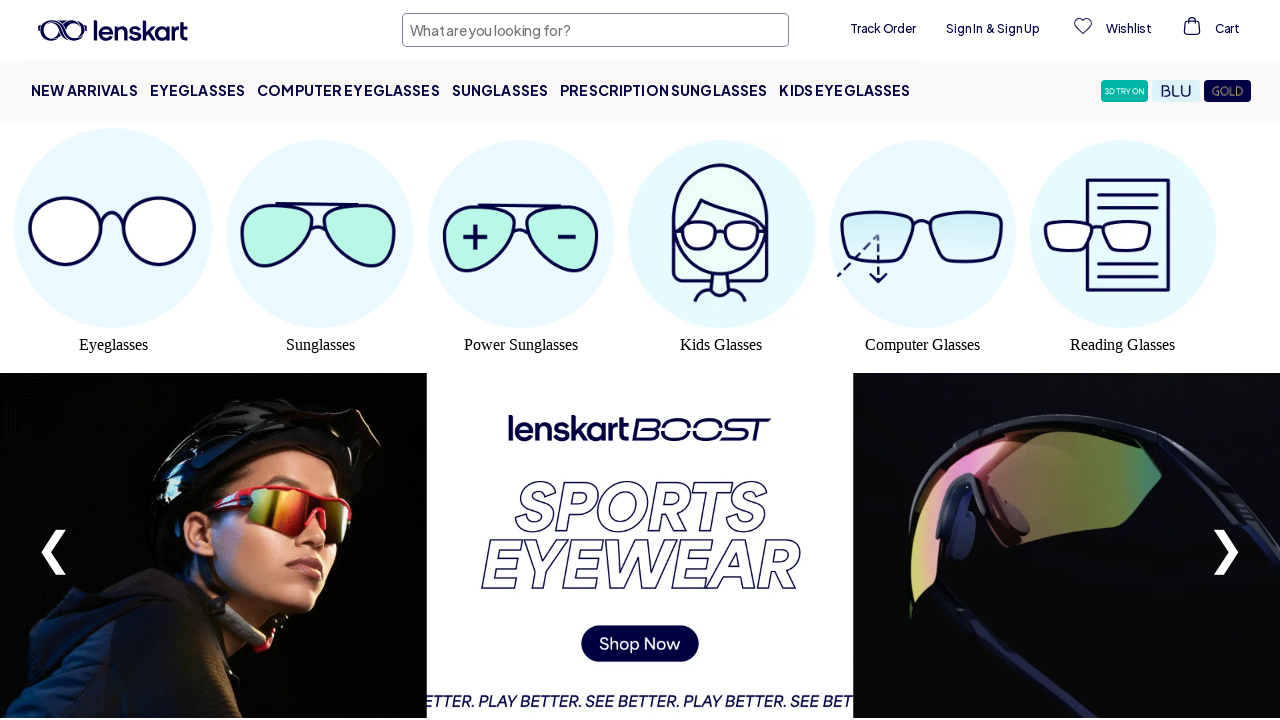